Tests click functionality using a selector with text filter to add an element

Starting URL: https://the-internet.herokuapp.com/add_remove_elements/

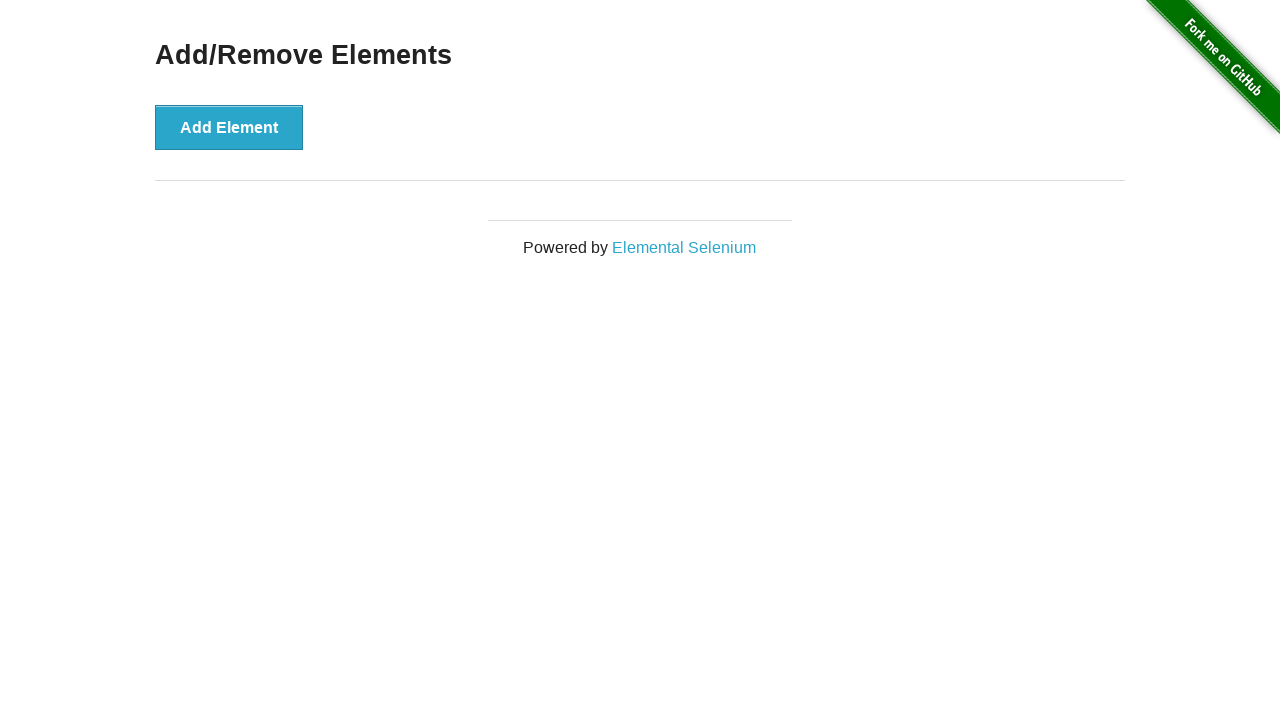

Waited for page to fully load (networkidle)
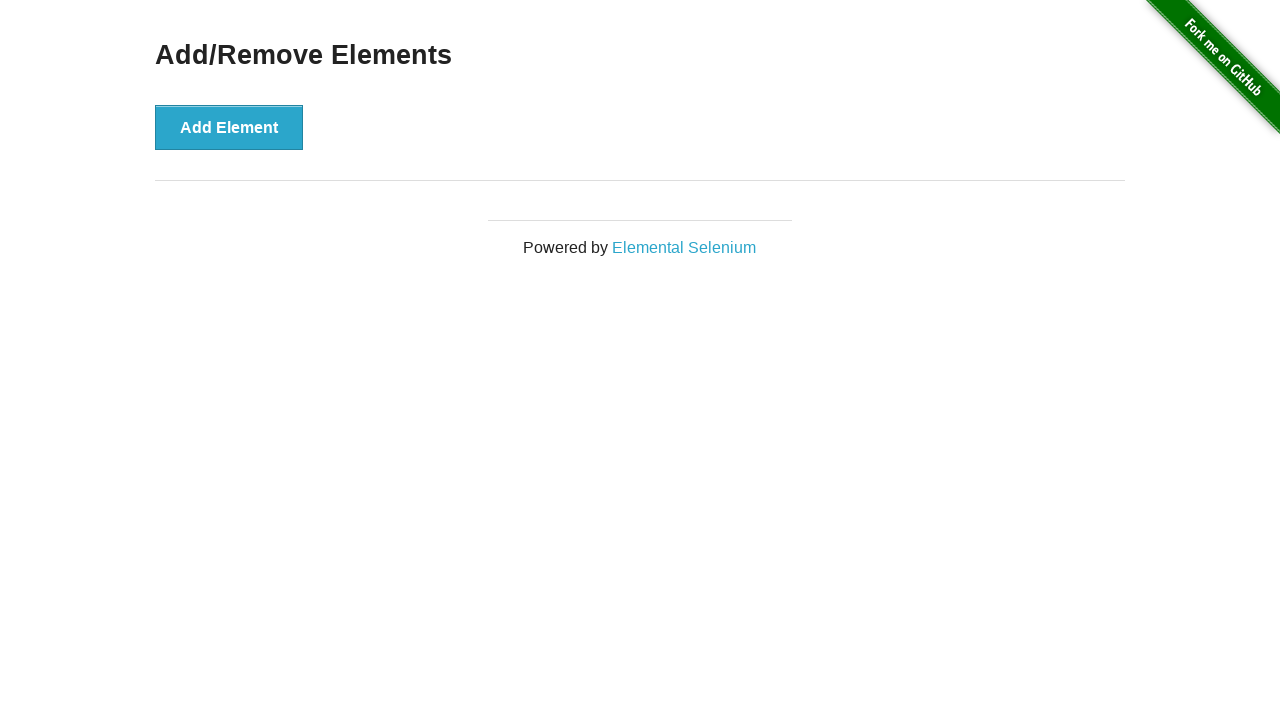

Verified no manually added elements exist initially
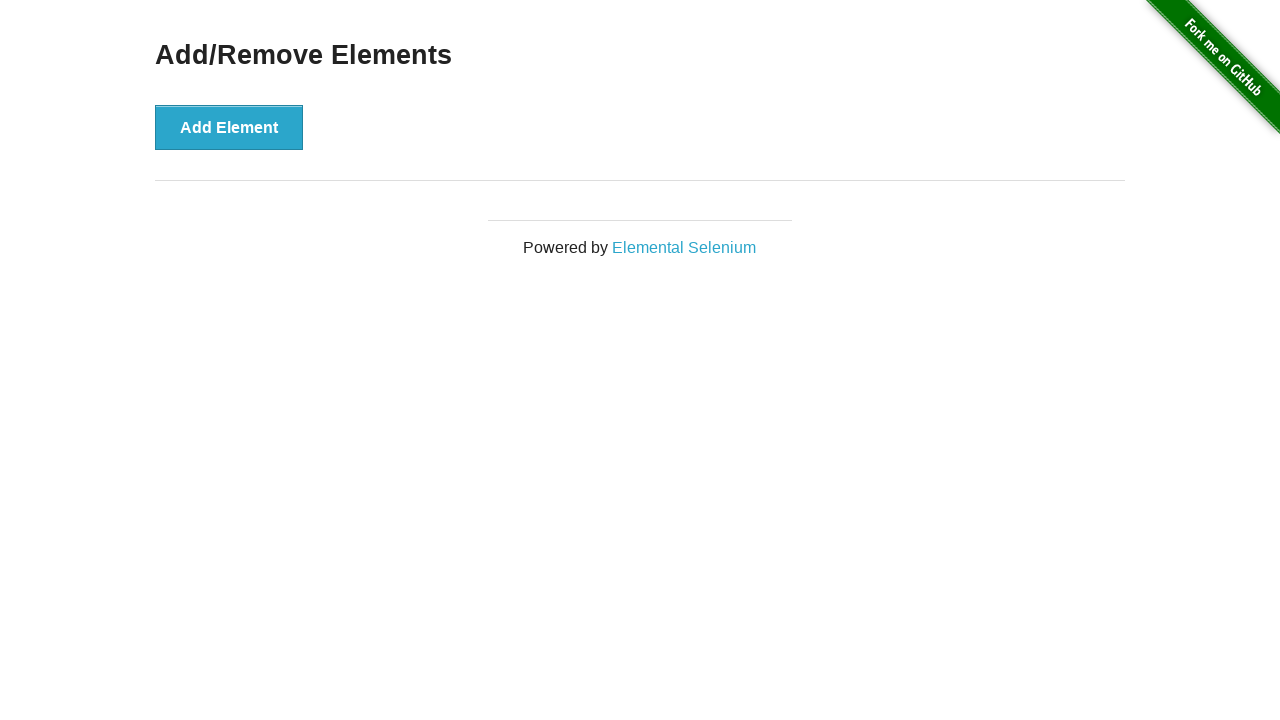

Clicked the 'Add Element' button at (229, 127) on button:has-text('Add Element')
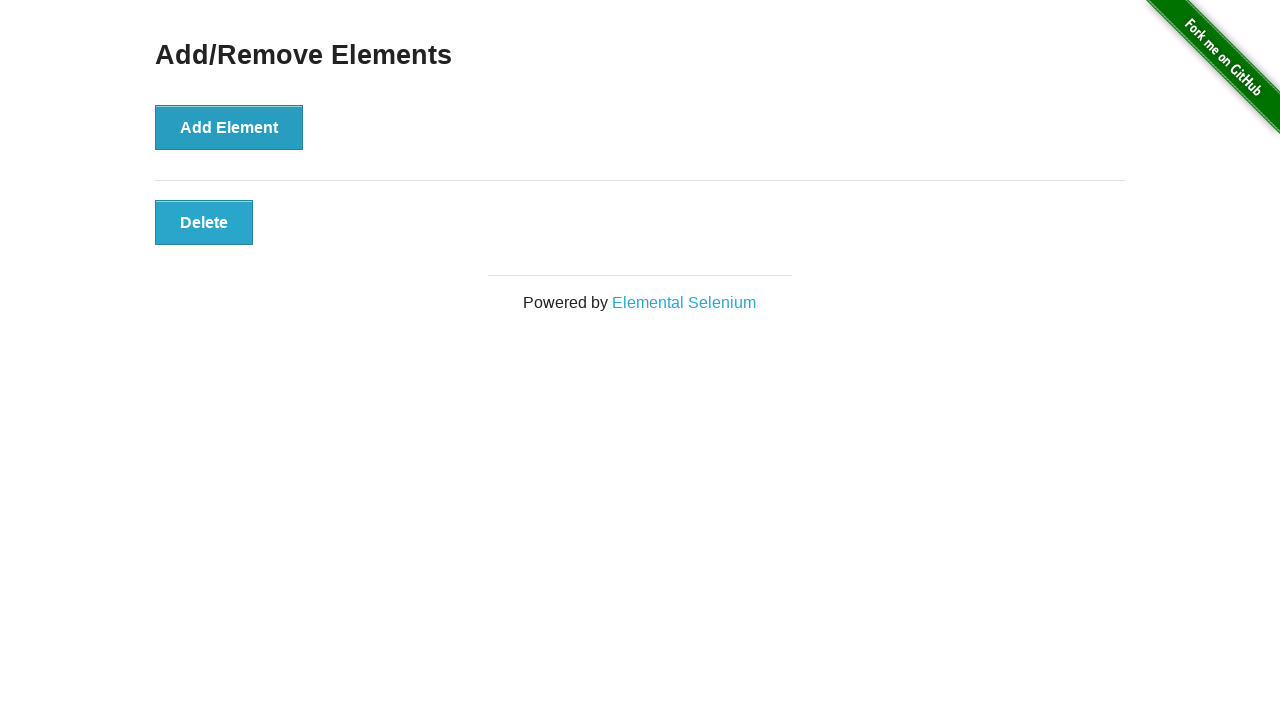

Verified that one manually added element now exists
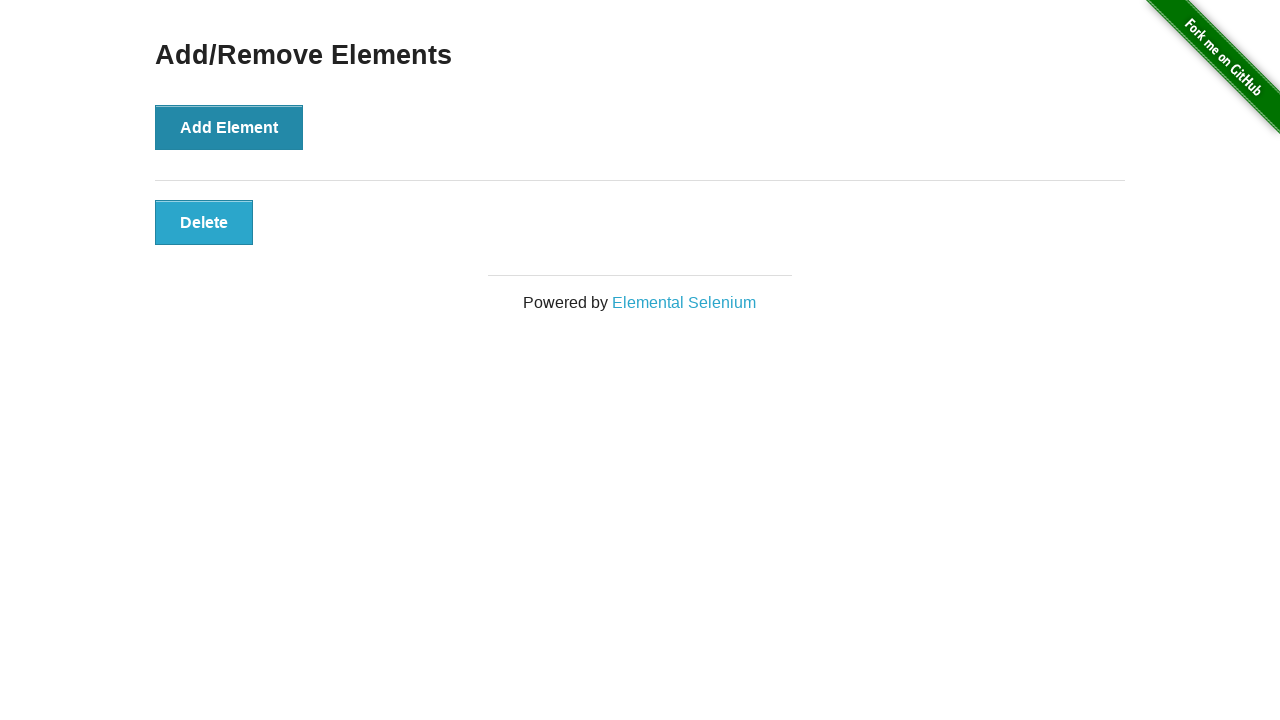

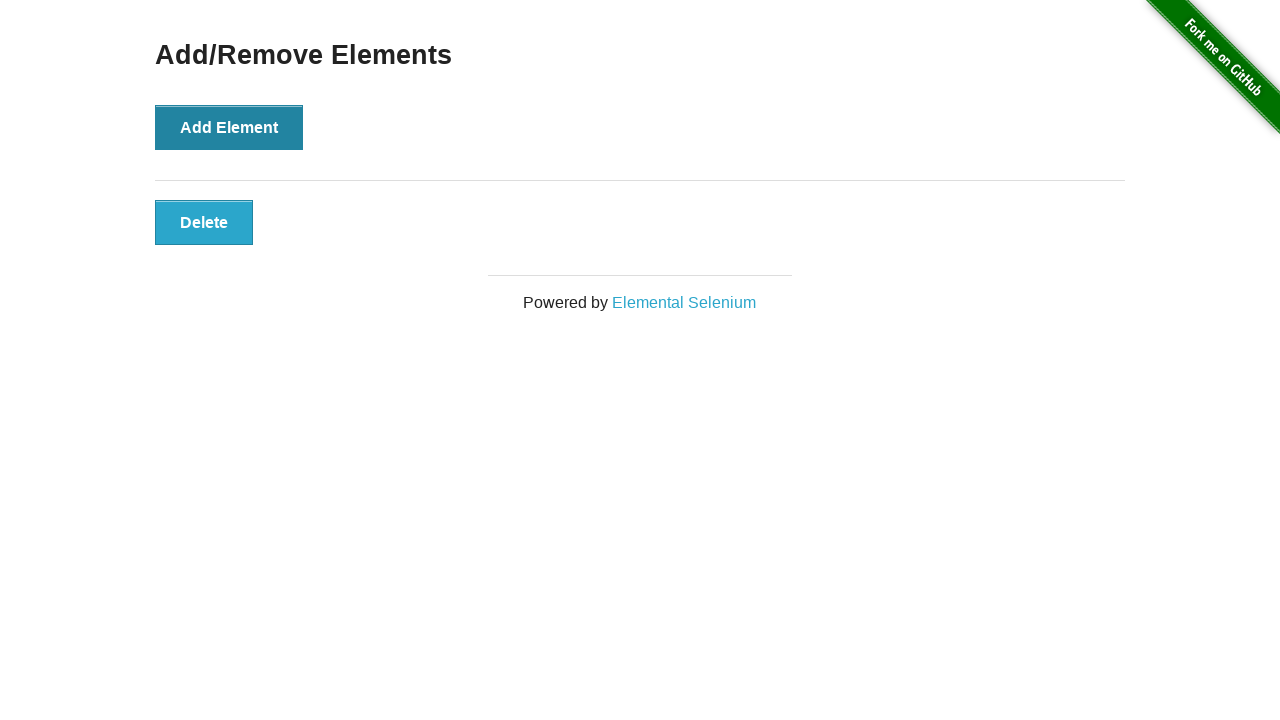